Tests webpage link scoping by counting links in different sections, opening footer links in new tabs, and retrieving titles from all opened windows

Starting URL: https://rahulshettyacademy.com/AutomationPractice/

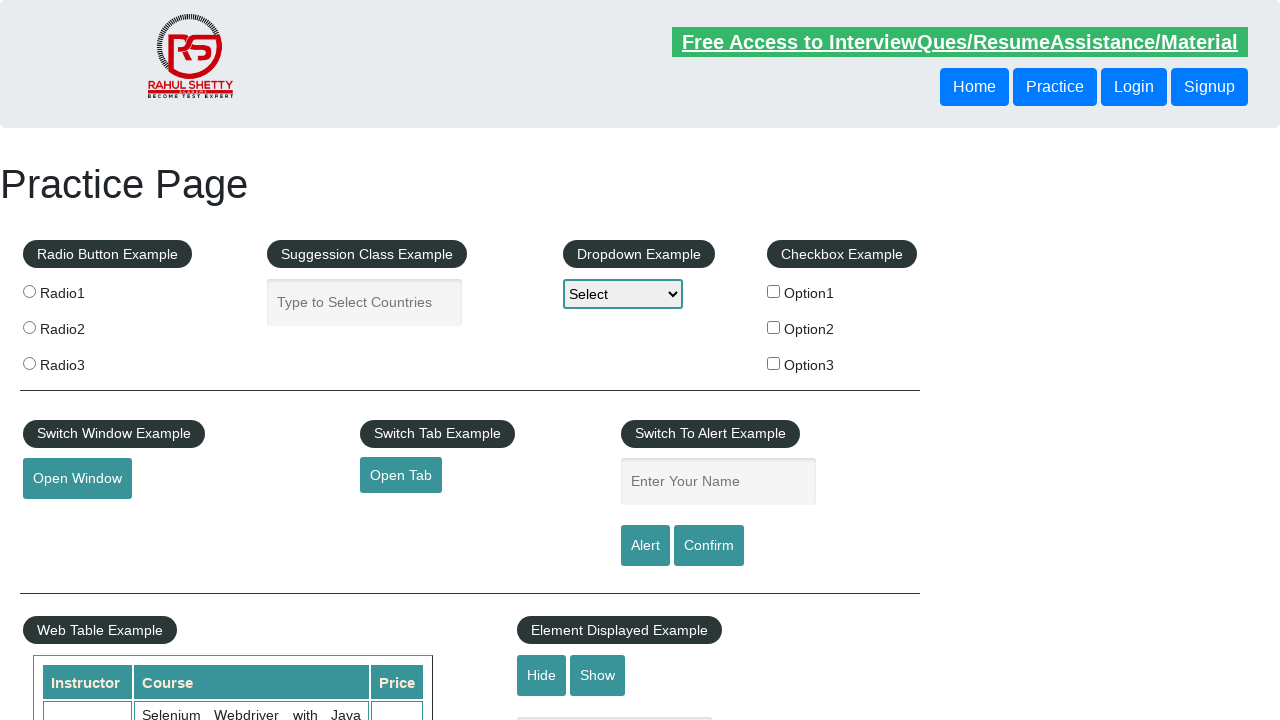

Counted total links on page: 27
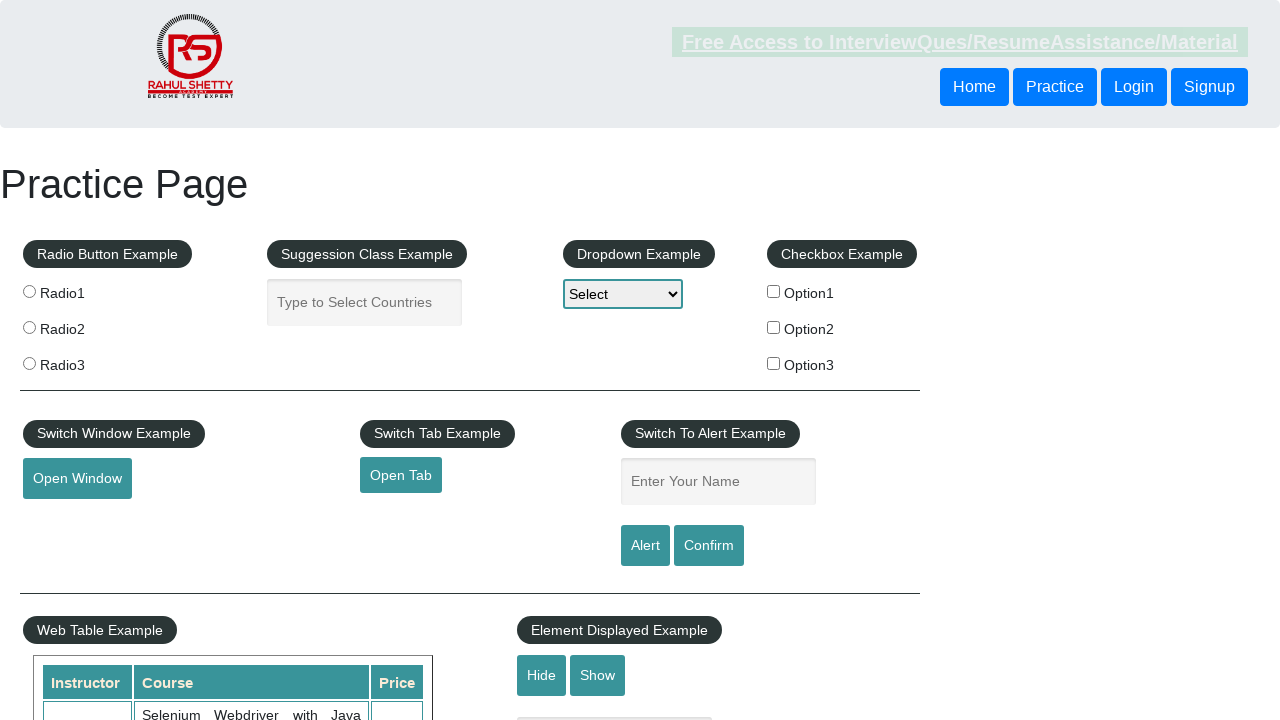

Located footer section (#gf-BIG)
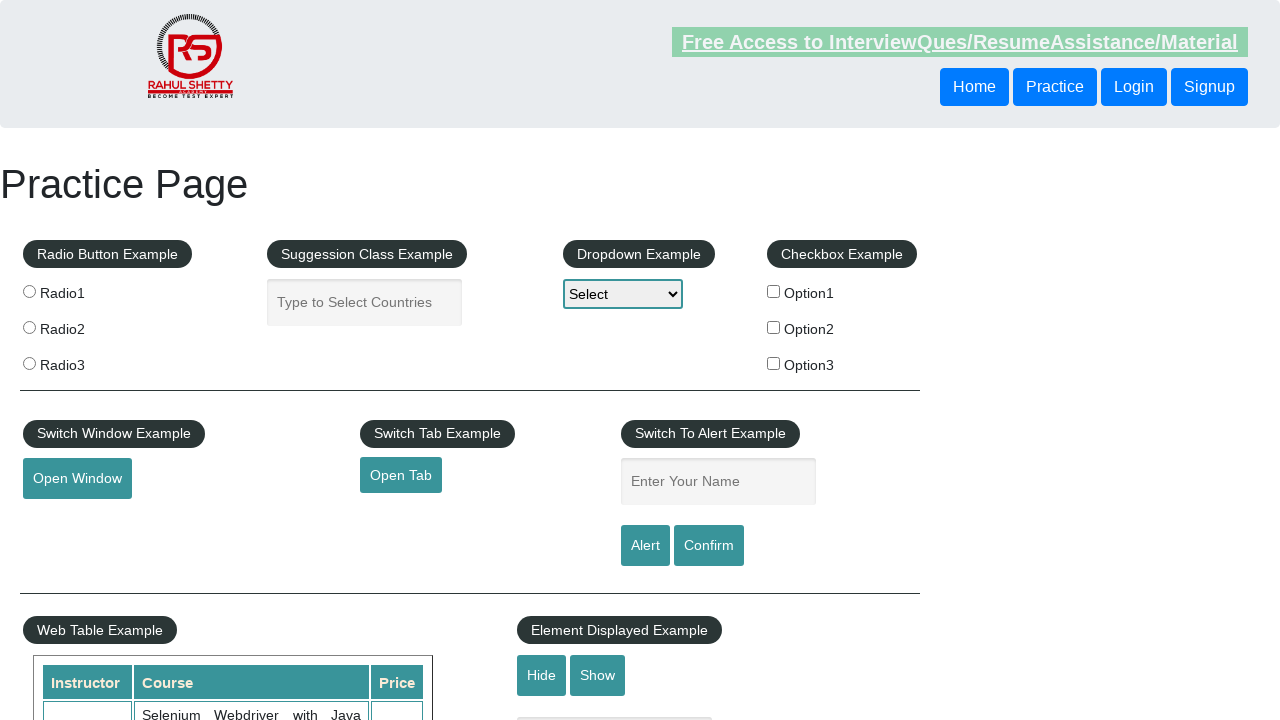

Counted links in footer: 20
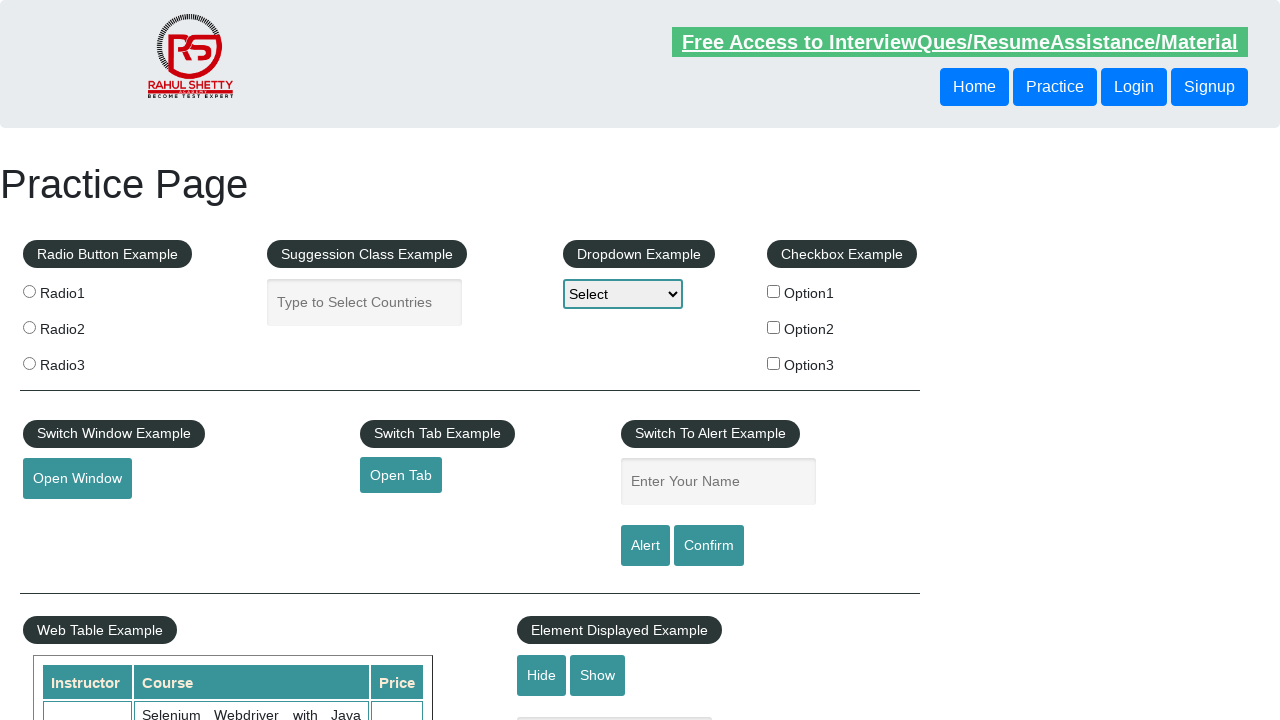

Located first column in footer table
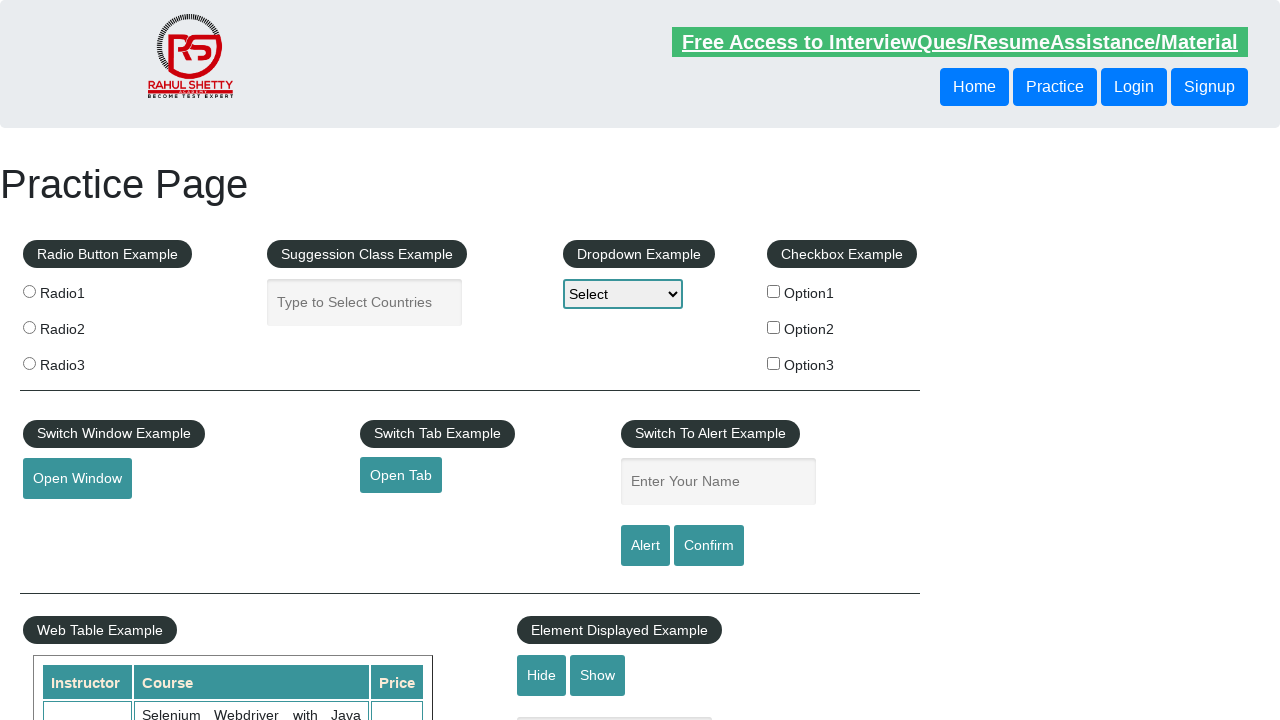

Retrieved all links in first column: 5
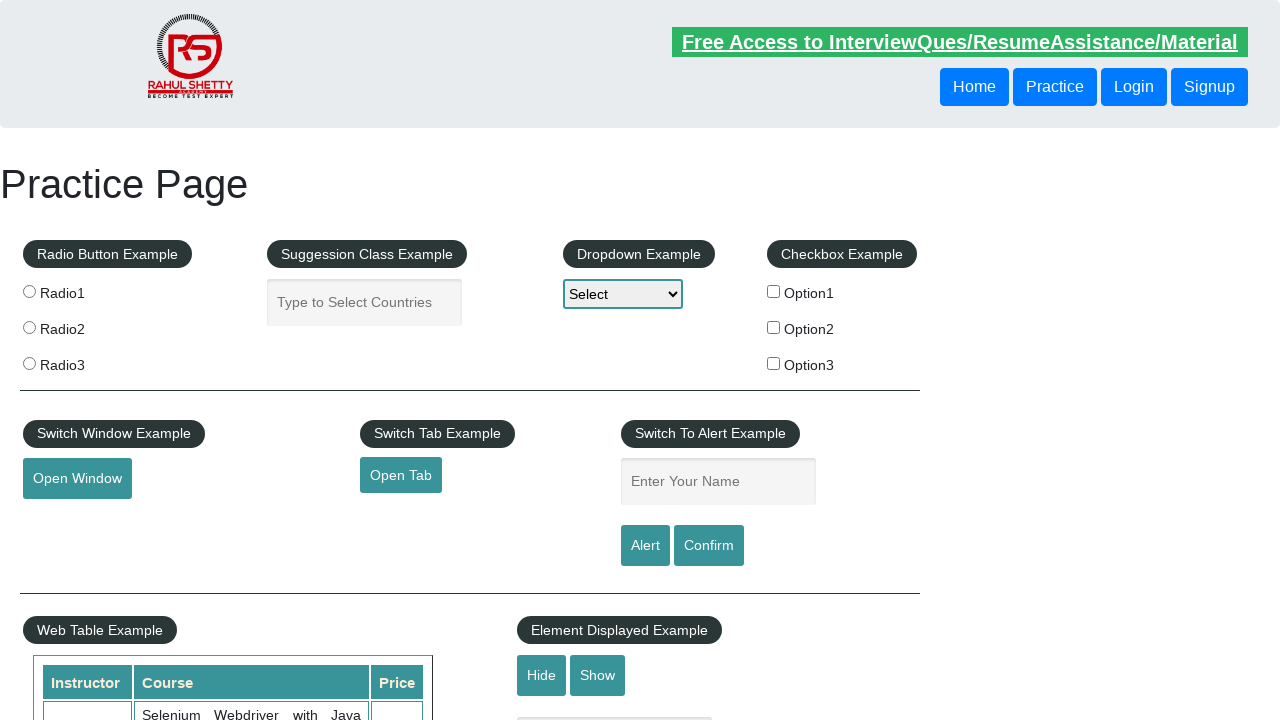

Opened first column link 1 in new tab via Ctrl+Click at (68, 520) on #gf-BIG >> xpath=//table/tbody/tr/td[1]/ul >> a >> nth=1
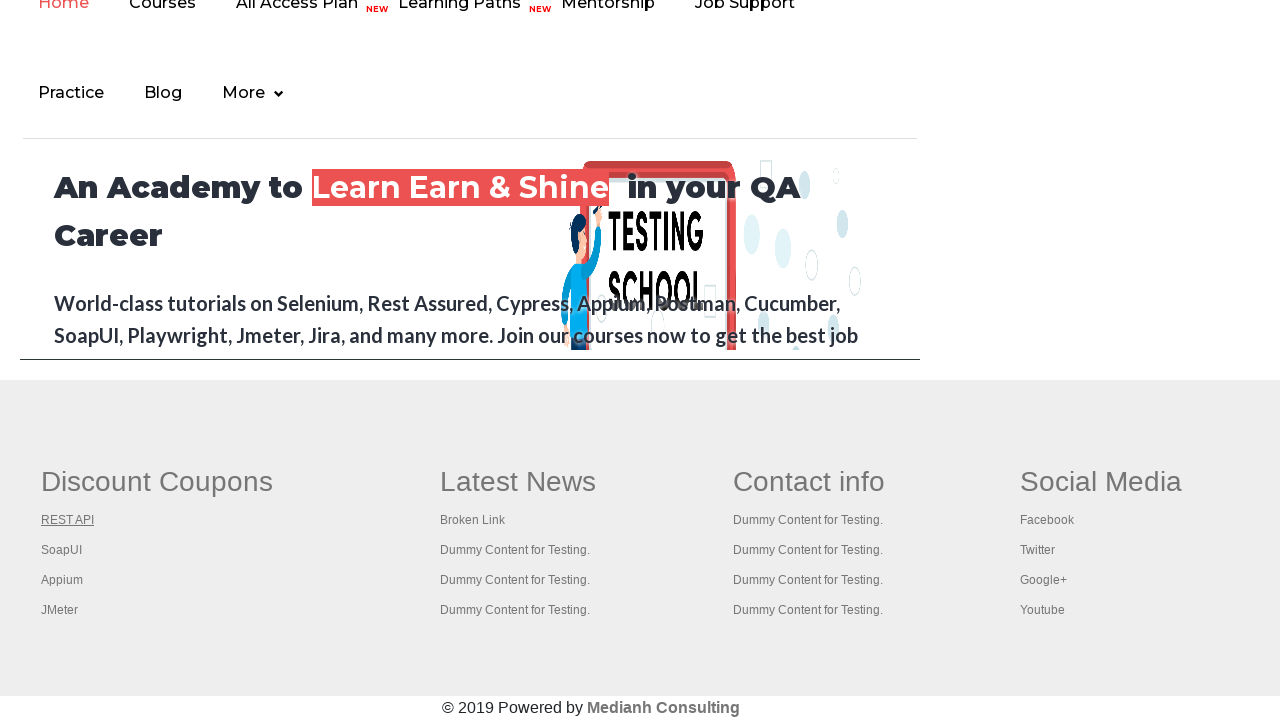

Waited 1000ms before opening next link
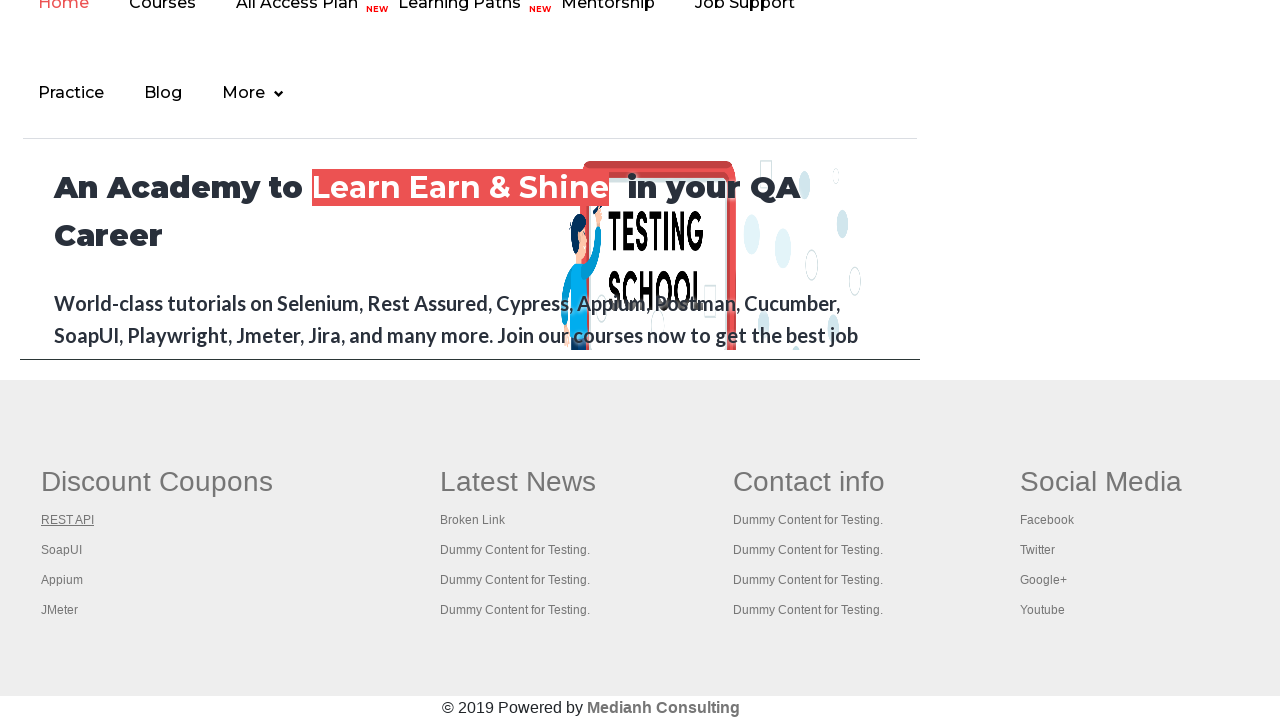

Opened first column link 2 in new tab via Ctrl+Click at (62, 550) on #gf-BIG >> xpath=//table/tbody/tr/td[1]/ul >> a >> nth=2
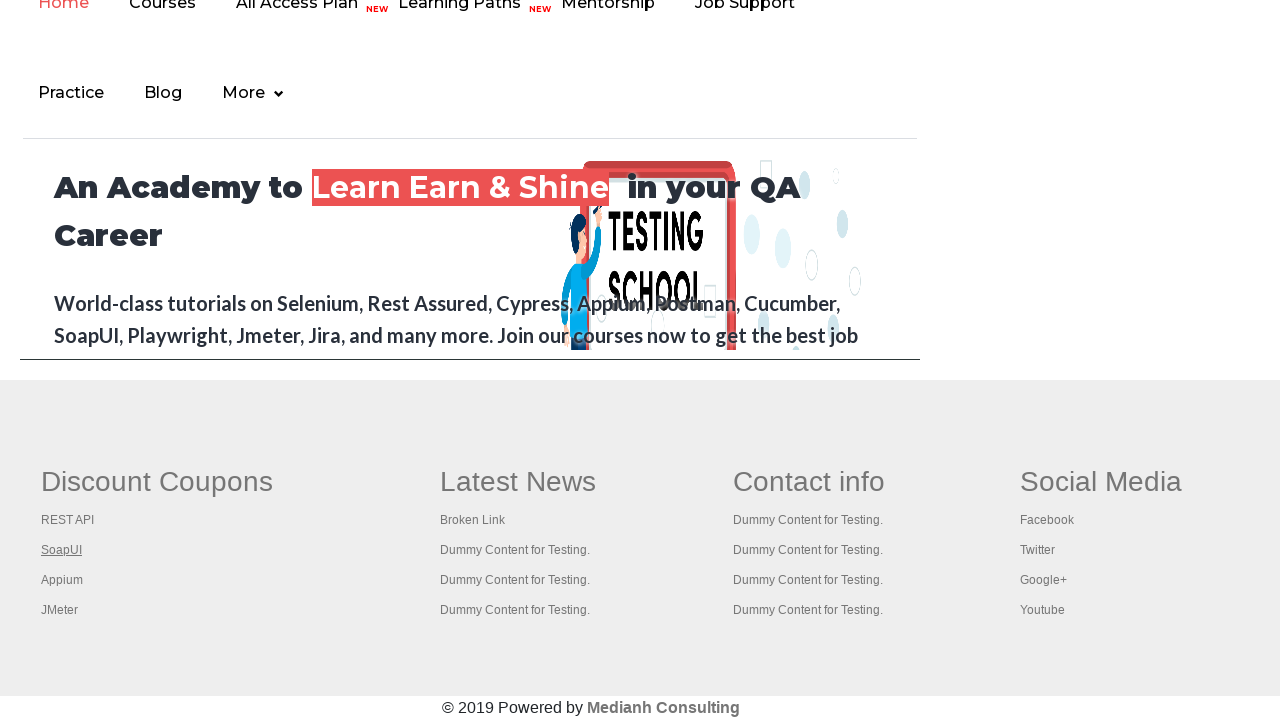

Waited 1000ms before opening next link
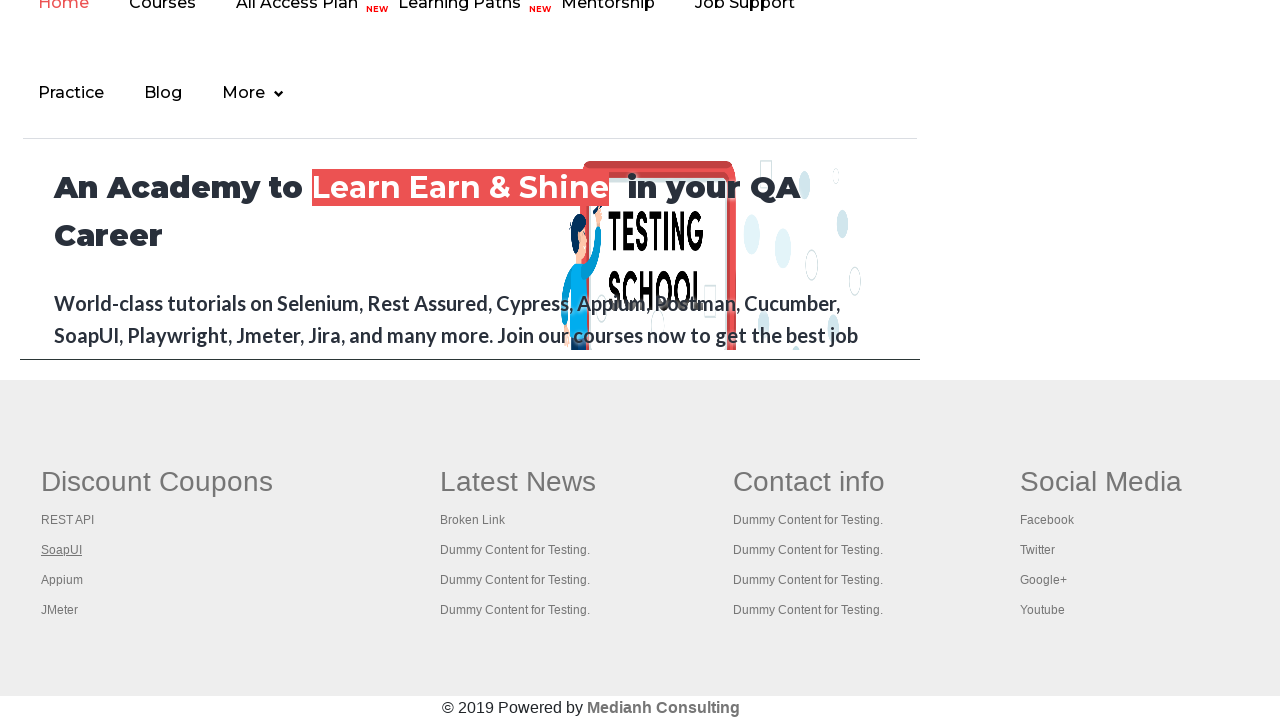

Opened first column link 3 in new tab via Ctrl+Click at (62, 580) on #gf-BIG >> xpath=//table/tbody/tr/td[1]/ul >> a >> nth=3
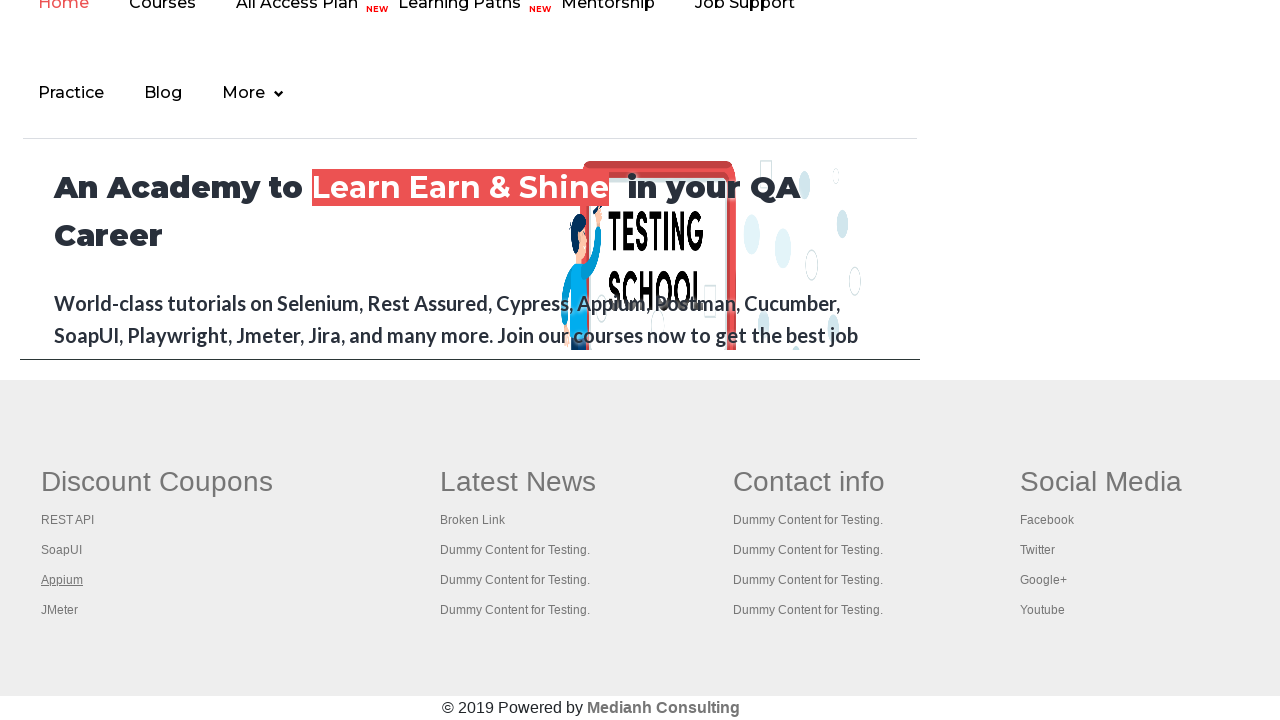

Waited 1000ms before opening next link
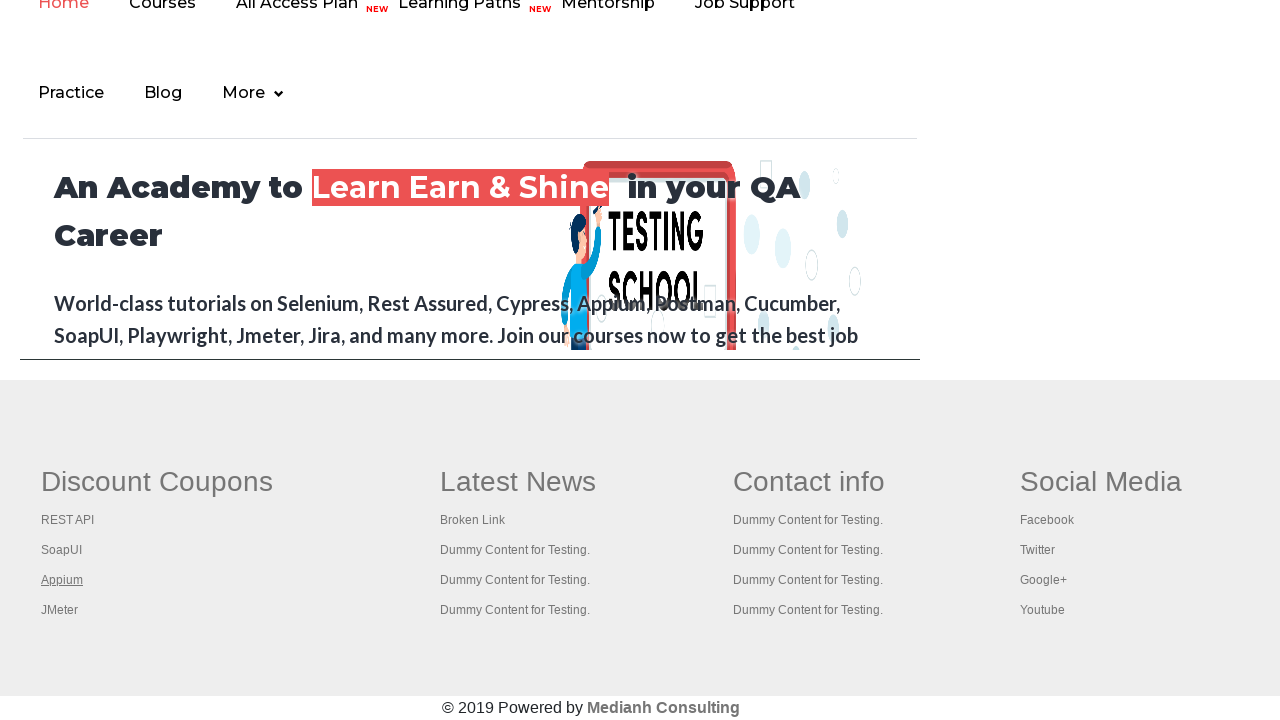

Opened first column link 4 in new tab via Ctrl+Click at (60, 610) on #gf-BIG >> xpath=//table/tbody/tr/td[1]/ul >> a >> nth=4
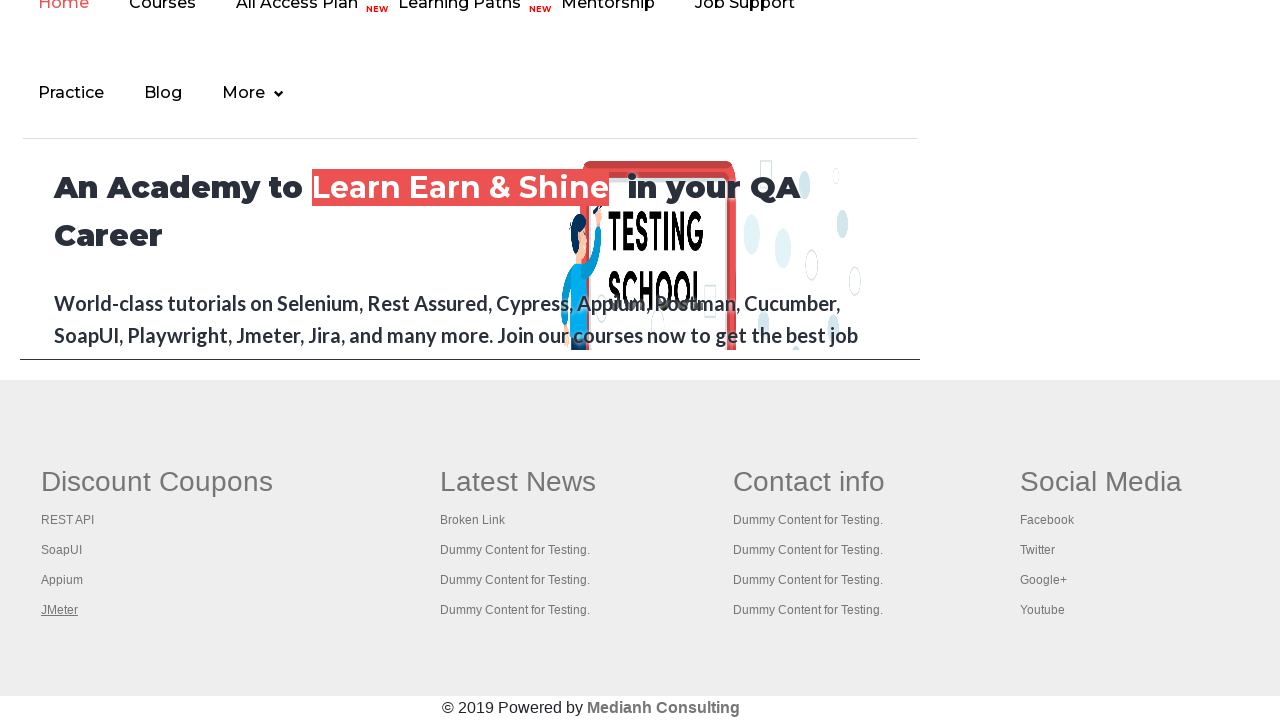

Waited 1000ms before opening next link
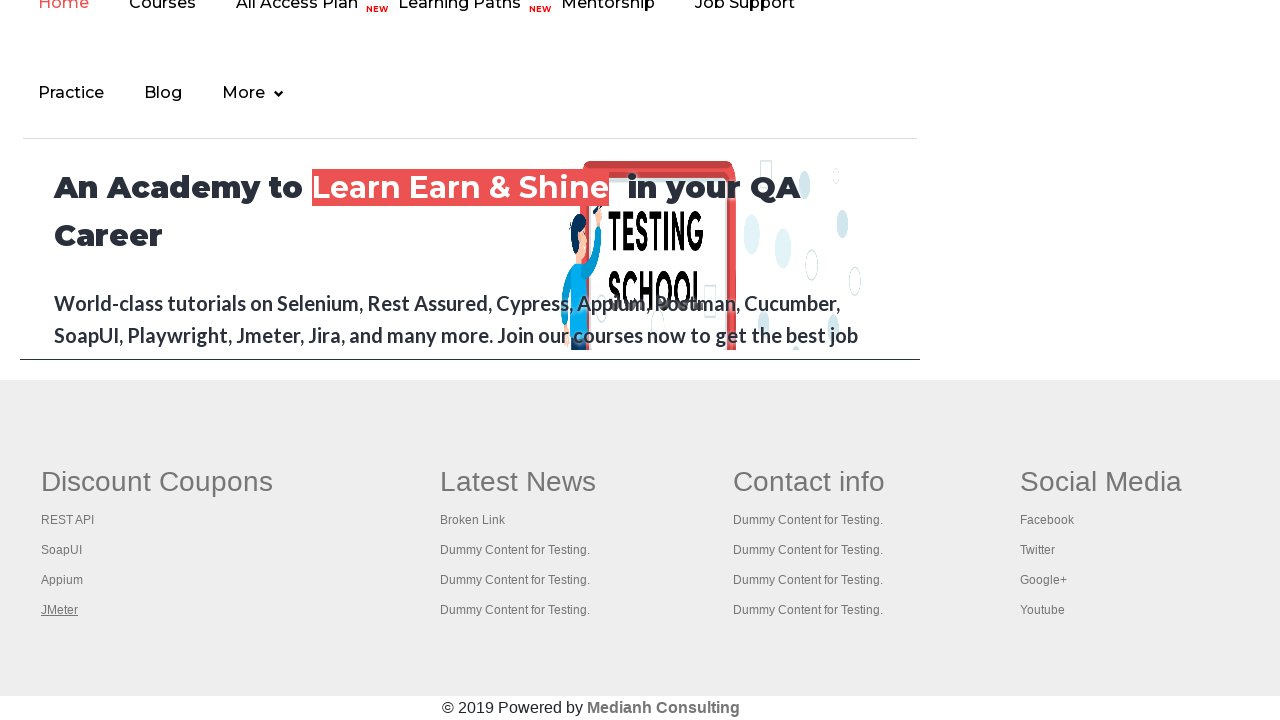

Retrieved all open pages/tabs from context: 5 pages
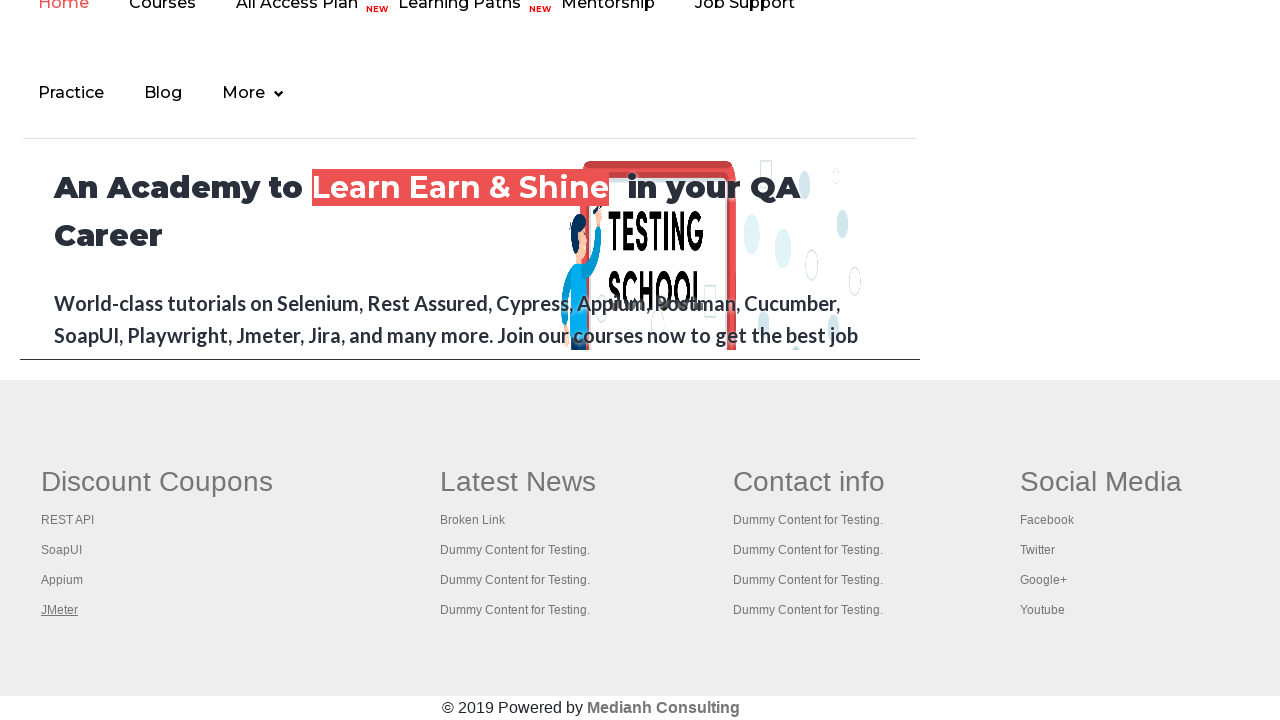

Retrieved page title: Practice Page
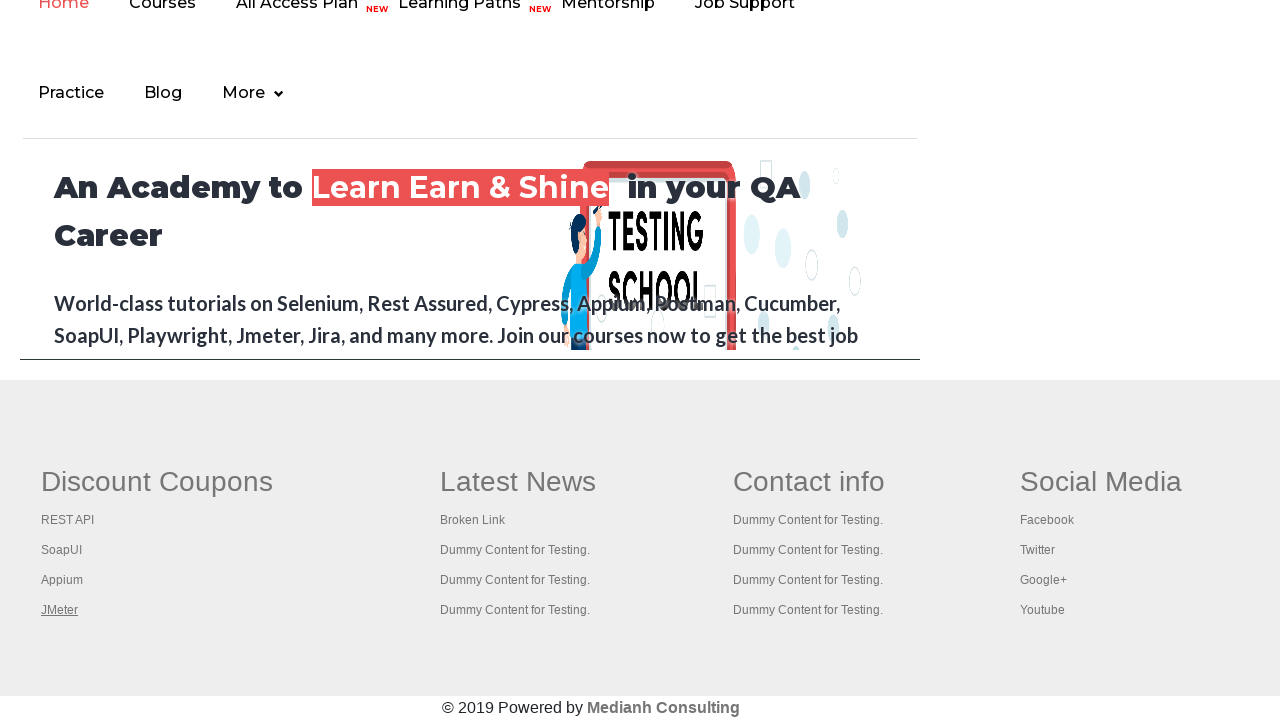

Retrieved page title: REST API Tutorial
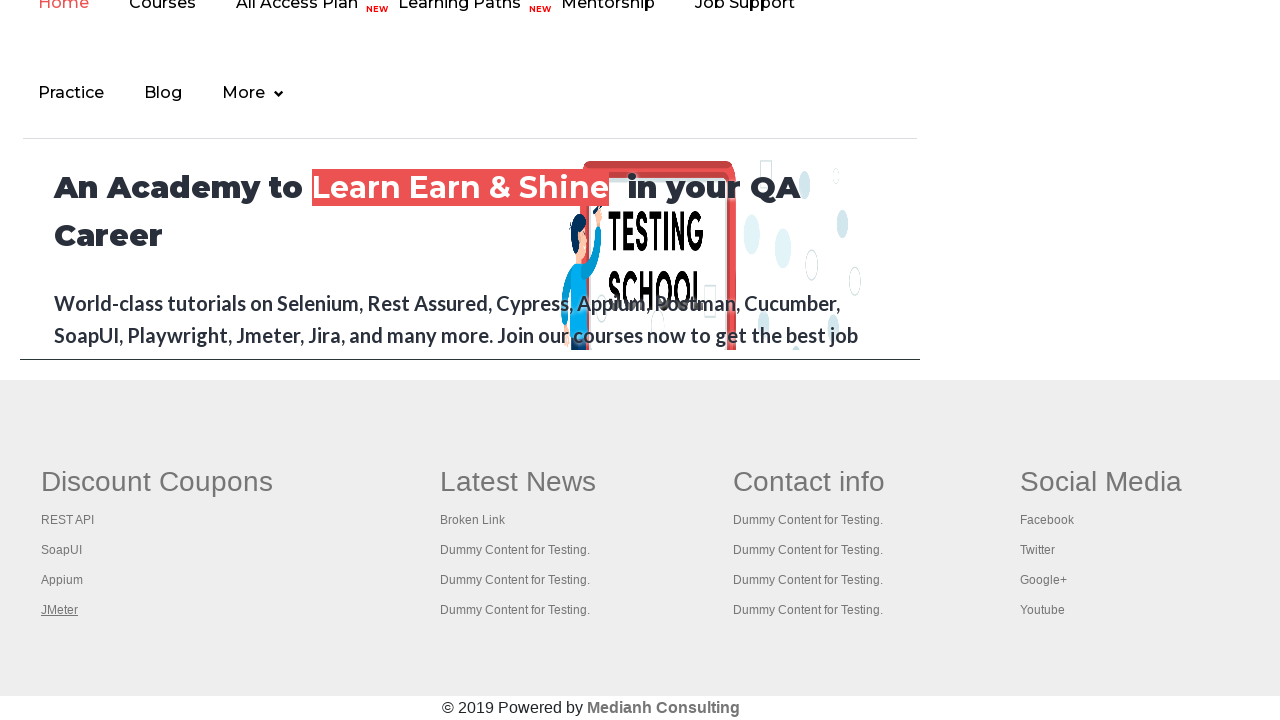

Retrieved page title: The World’s Most Popular API Testing Tool | SoapUI
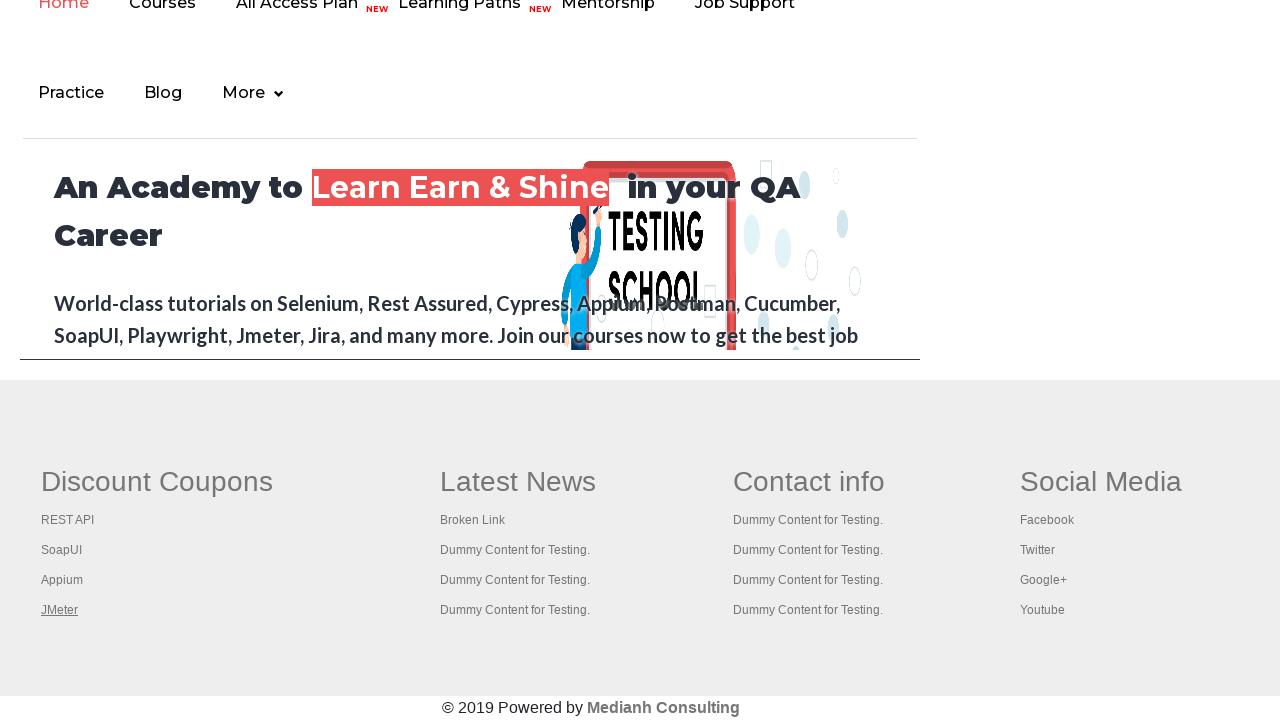

Retrieved page title: Appium tutorial for Mobile Apps testing | RahulShetty Academy | Rahul
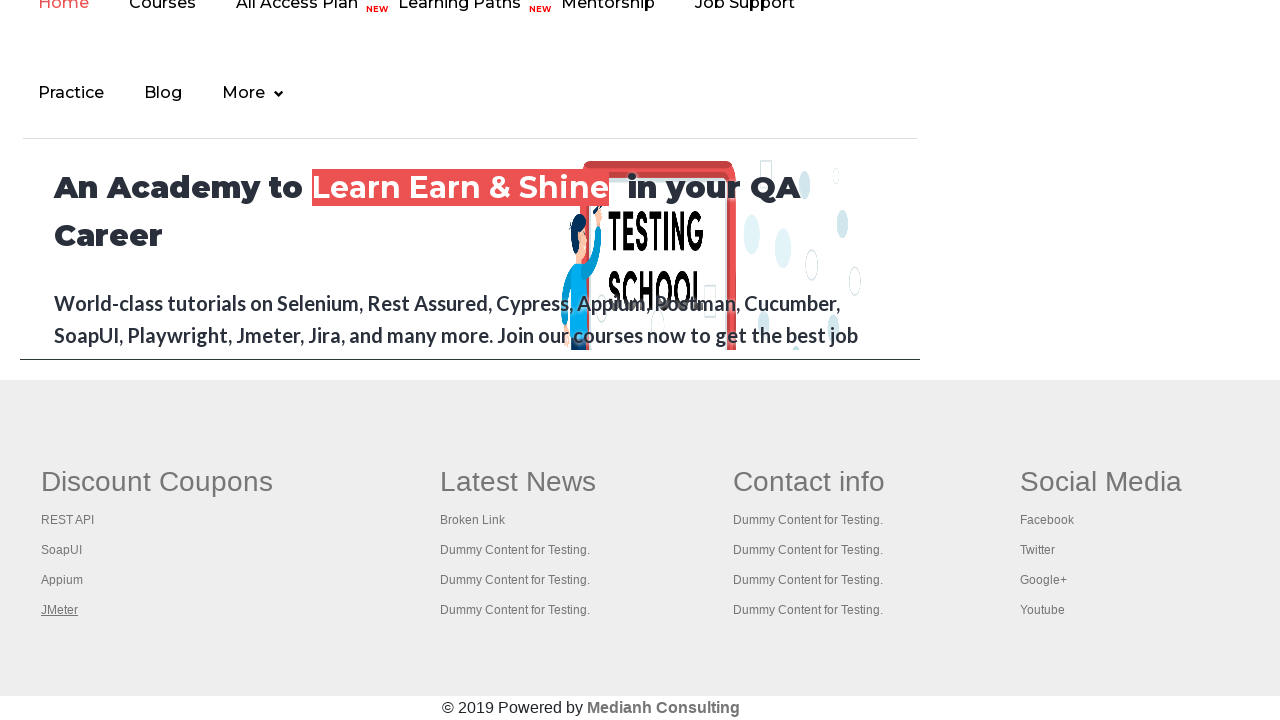

Retrieved page title: Apache JMeter - Apache JMeter™
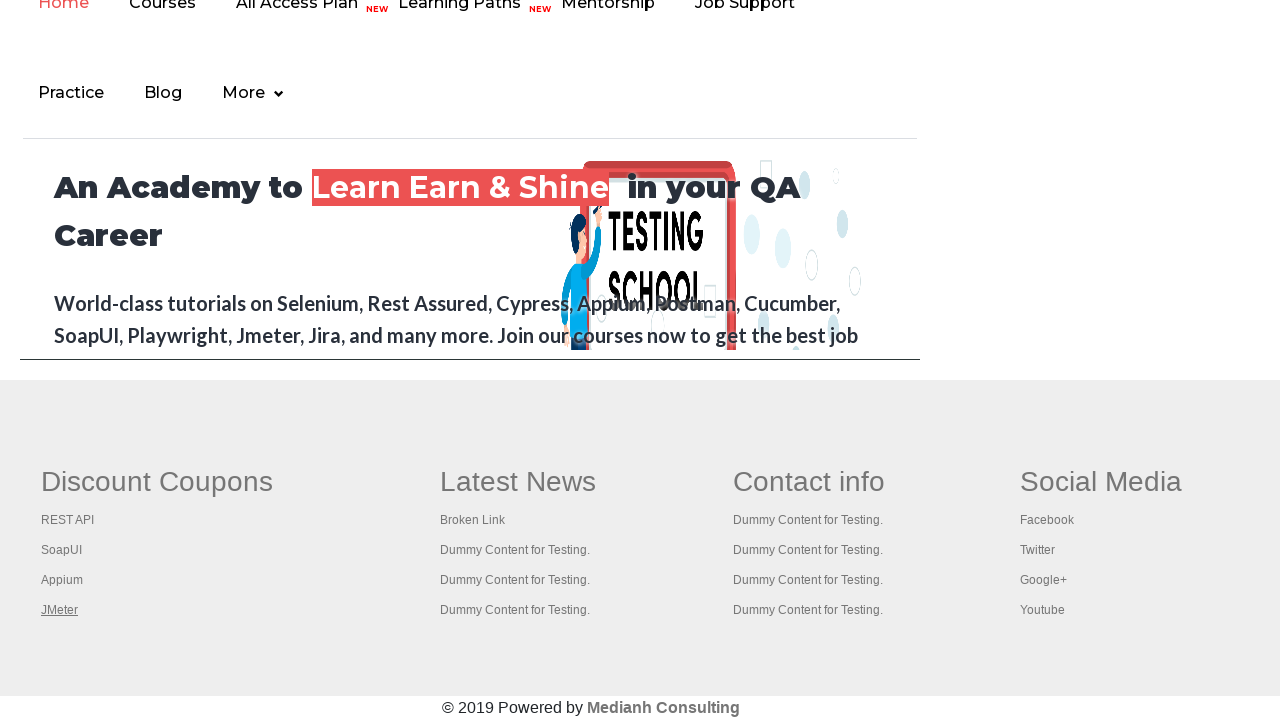

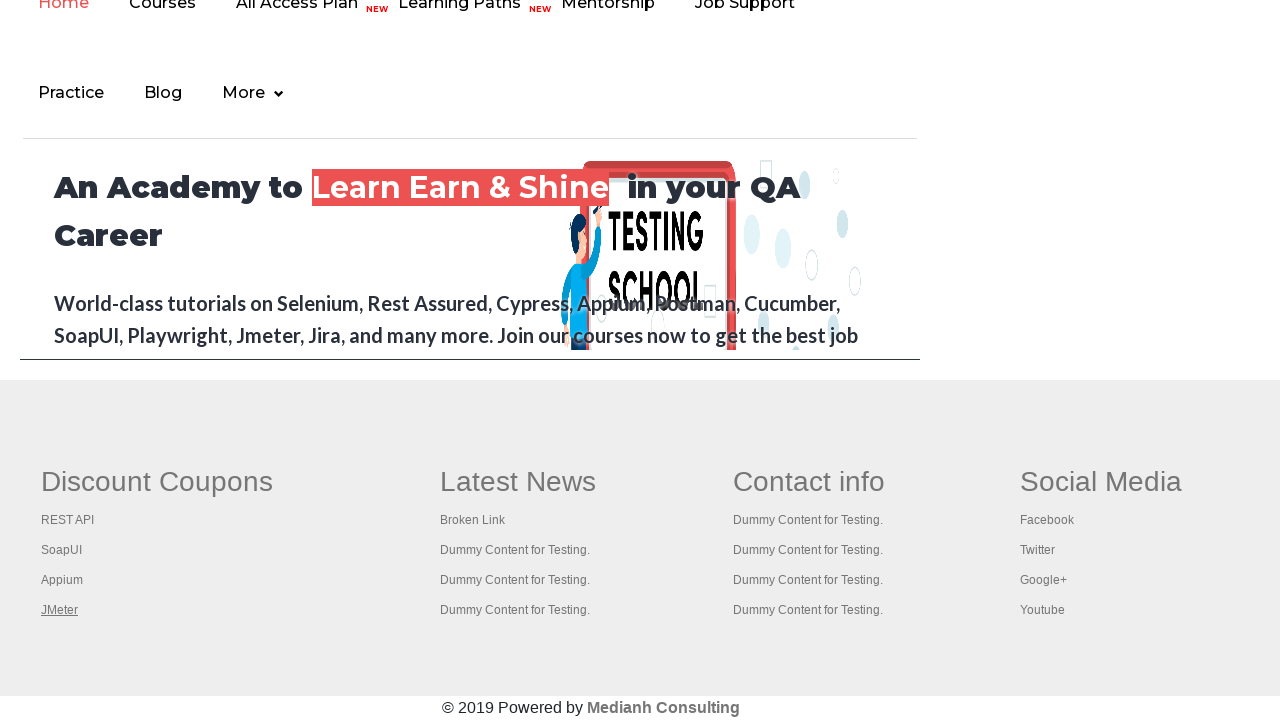